Tests radio button selection by clicking different options and verifying the selected text updates

Starting URL: https://demoqa.com/radio-button

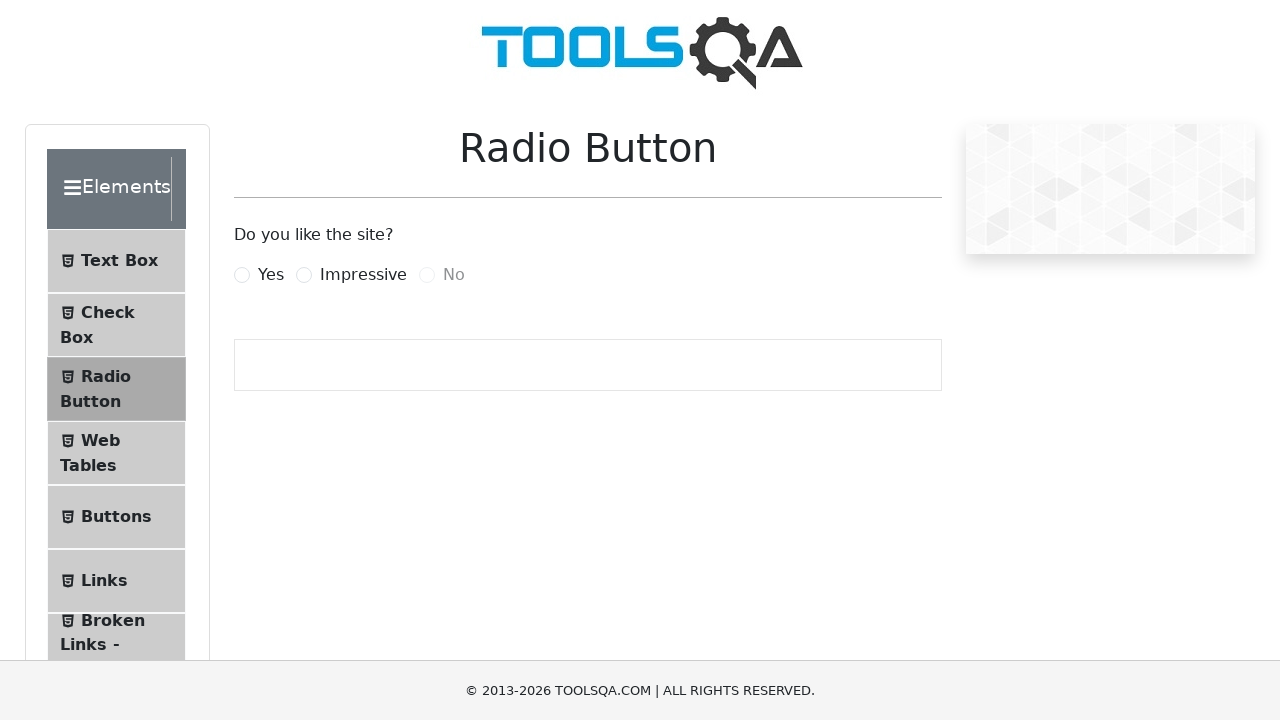

Clicked 'Yes' radio button at (271, 275) on label:has-text('Yes')
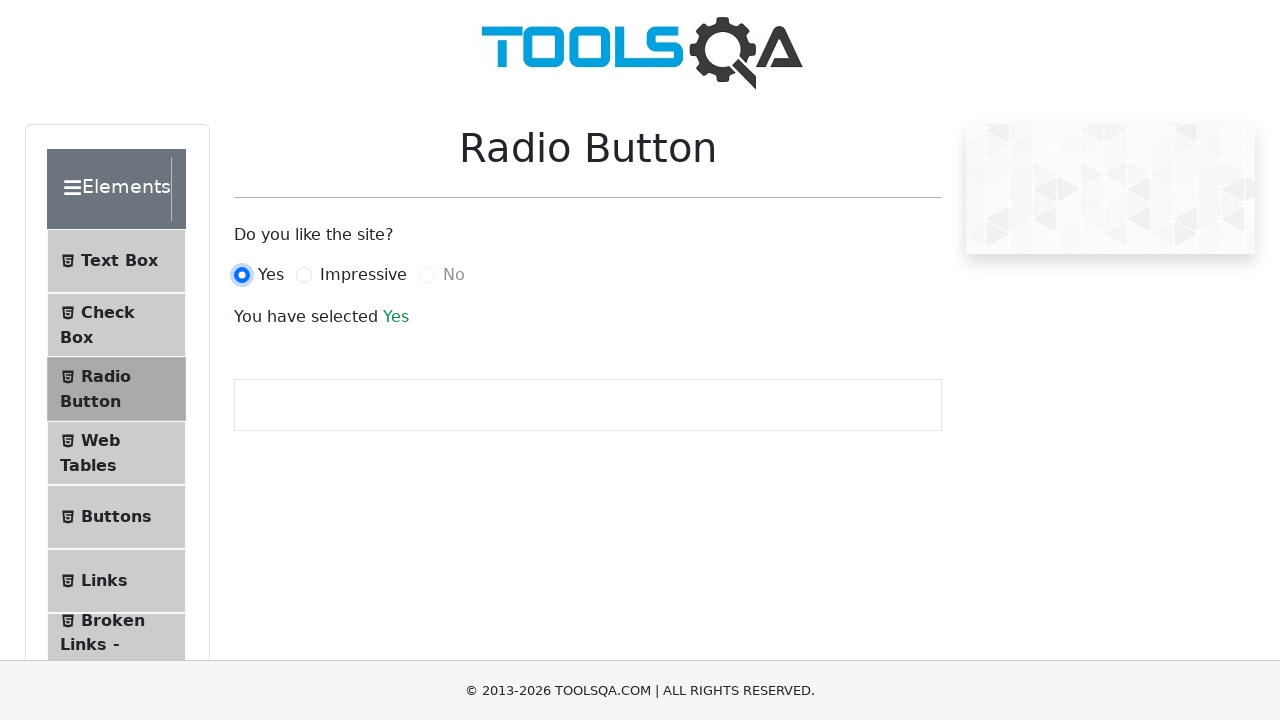

Located selected text element
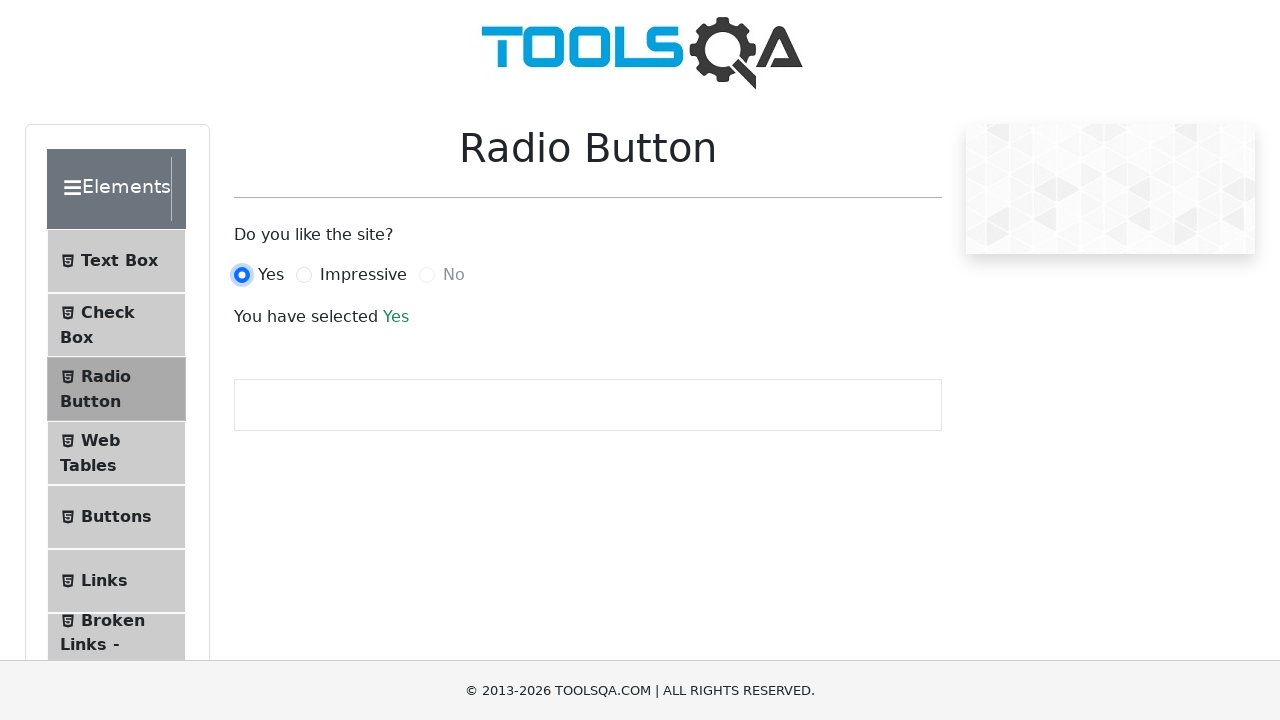

Verified 'Yes' radio button is selected
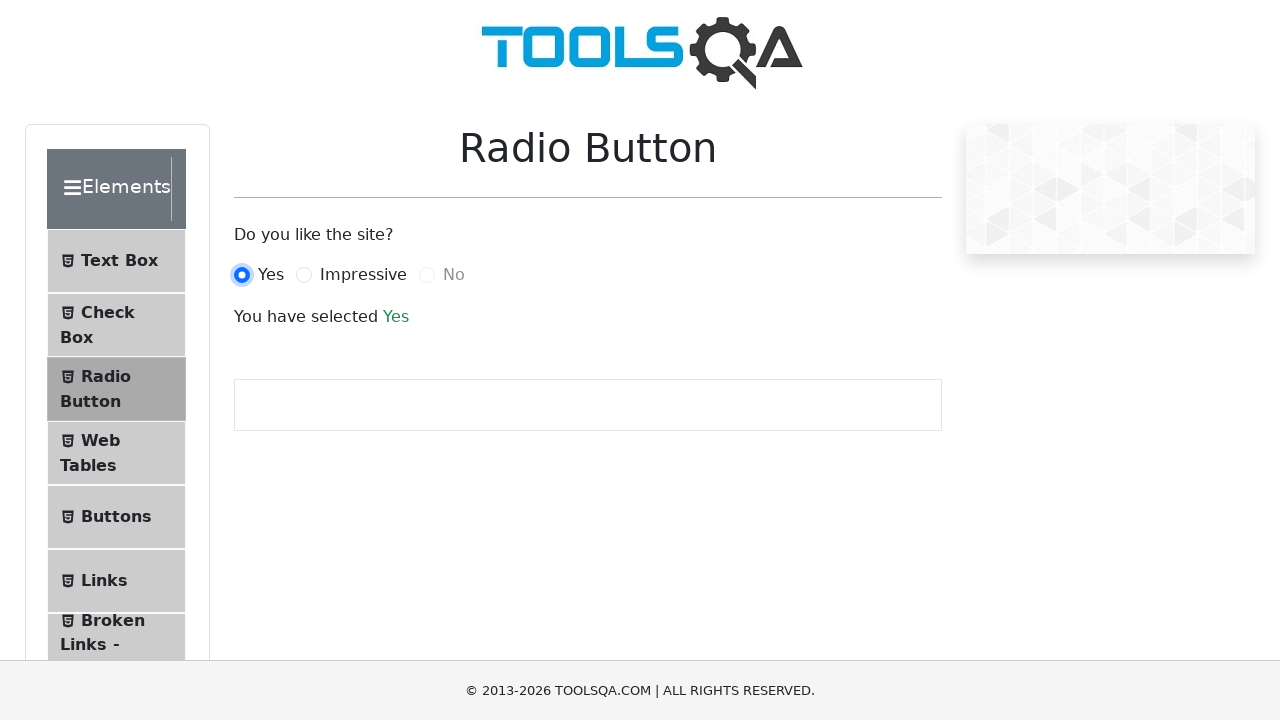

Clicked 'Impressive' radio button at (363, 275) on label:has-text('Impressive')
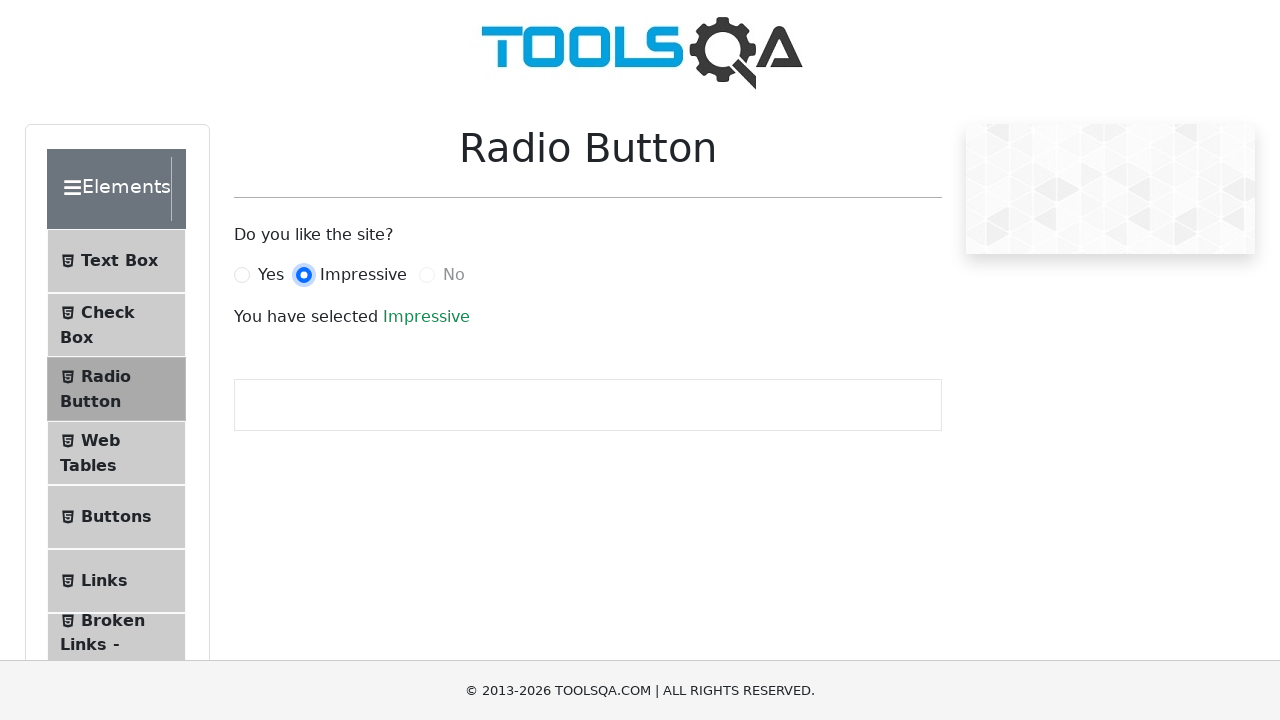

Verified 'Impressive' radio button is selected
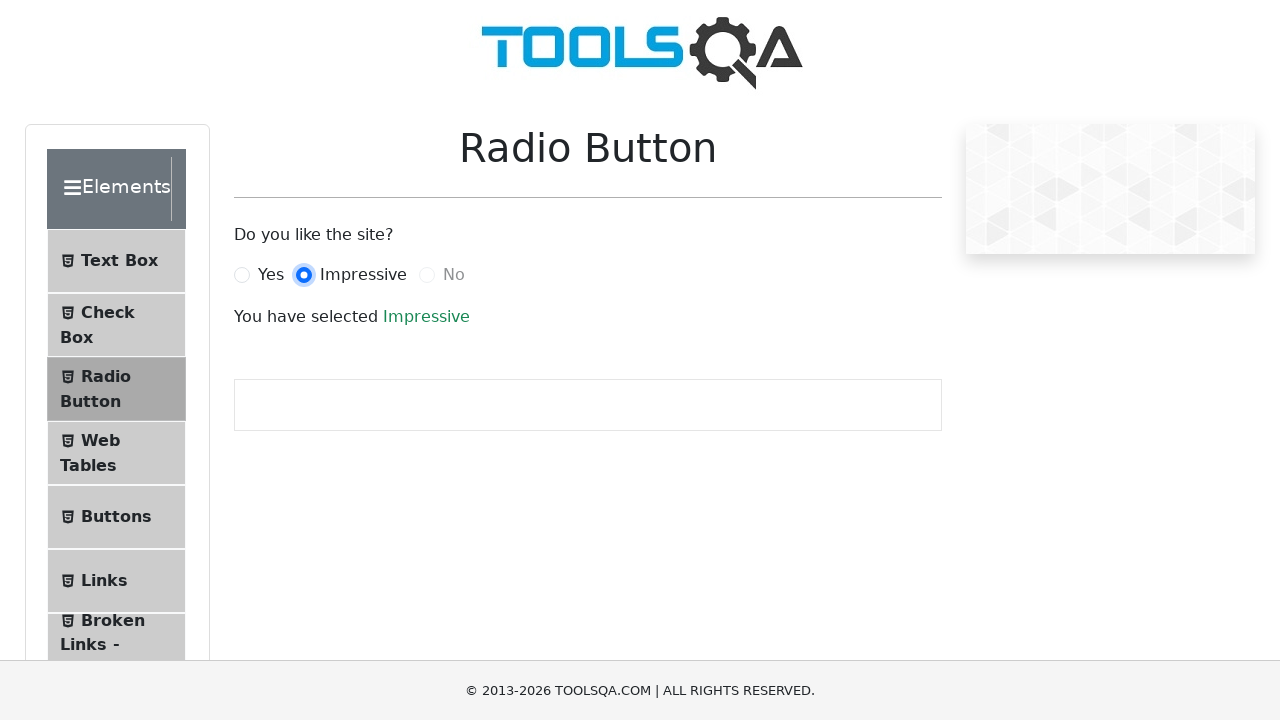

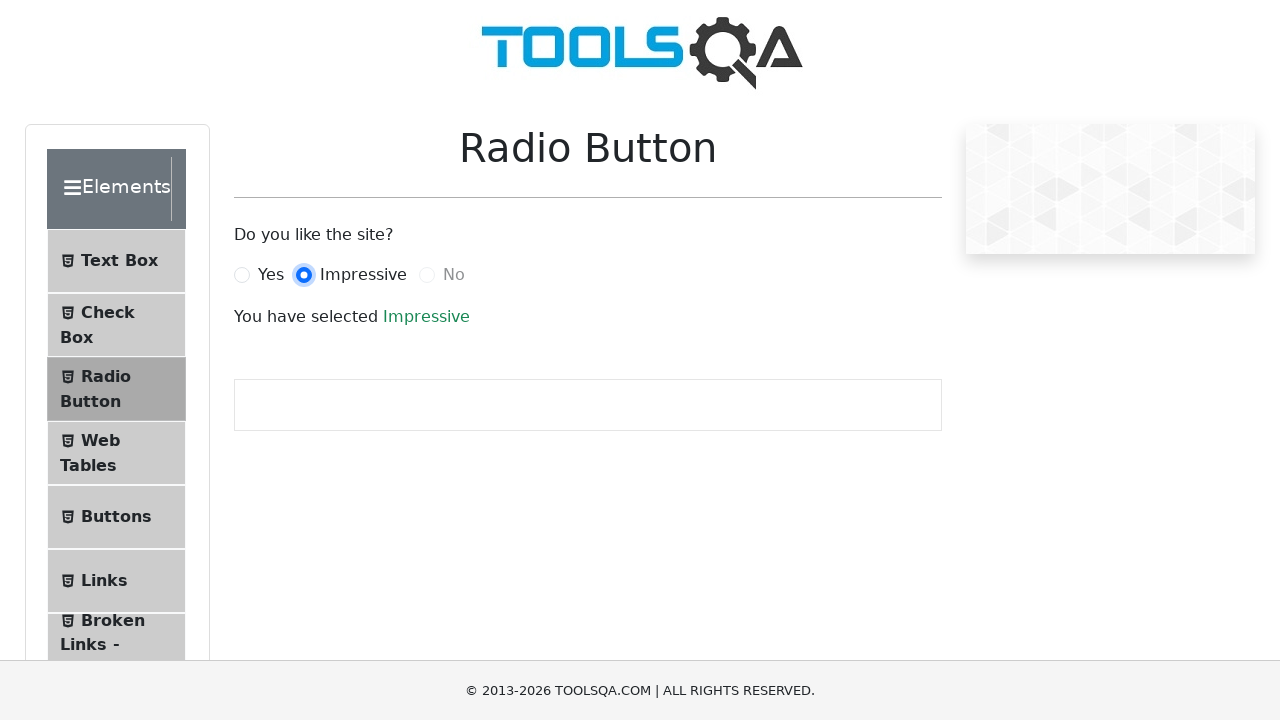